Tests a math captcha challenge where the x value is hidden in an image attribute. Retrieves the value, calculates a mathematical function, fills in the answer, selects checkbox and radiobutton, then submits.

Starting URL: https://suninjuly.github.io/get_attribute.html

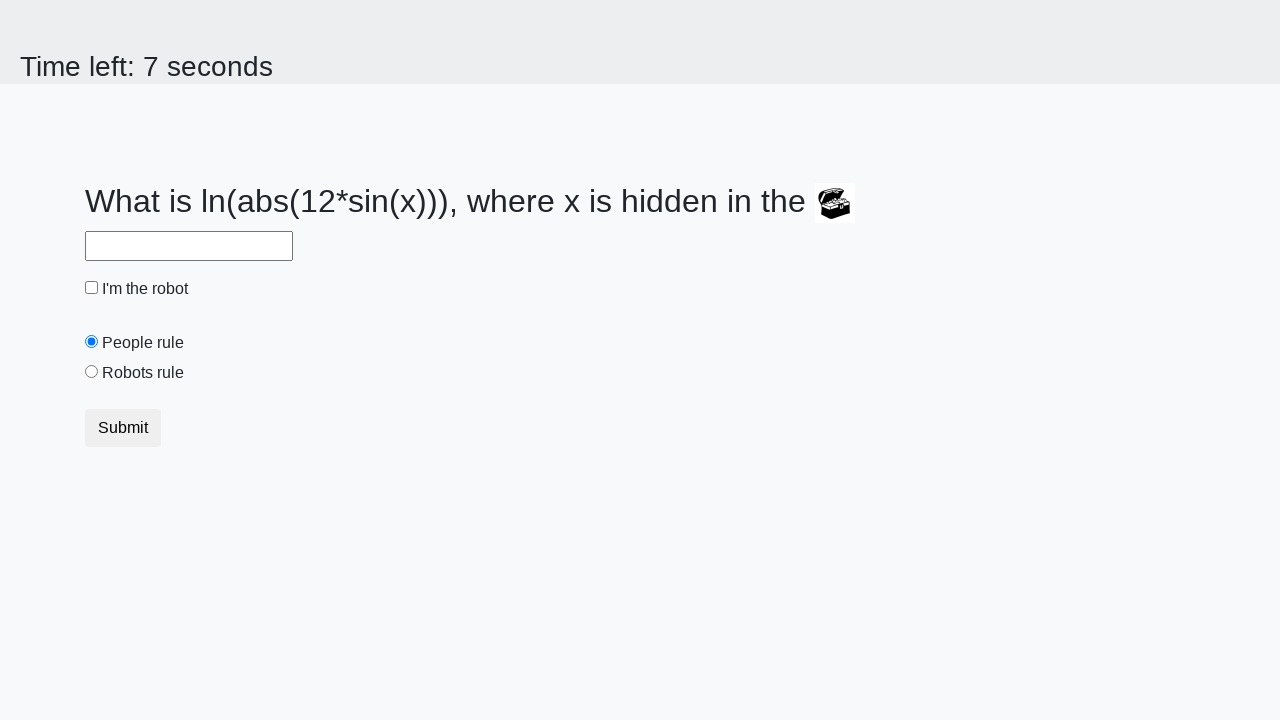

Retrieved hidden x value from treasure image attribute
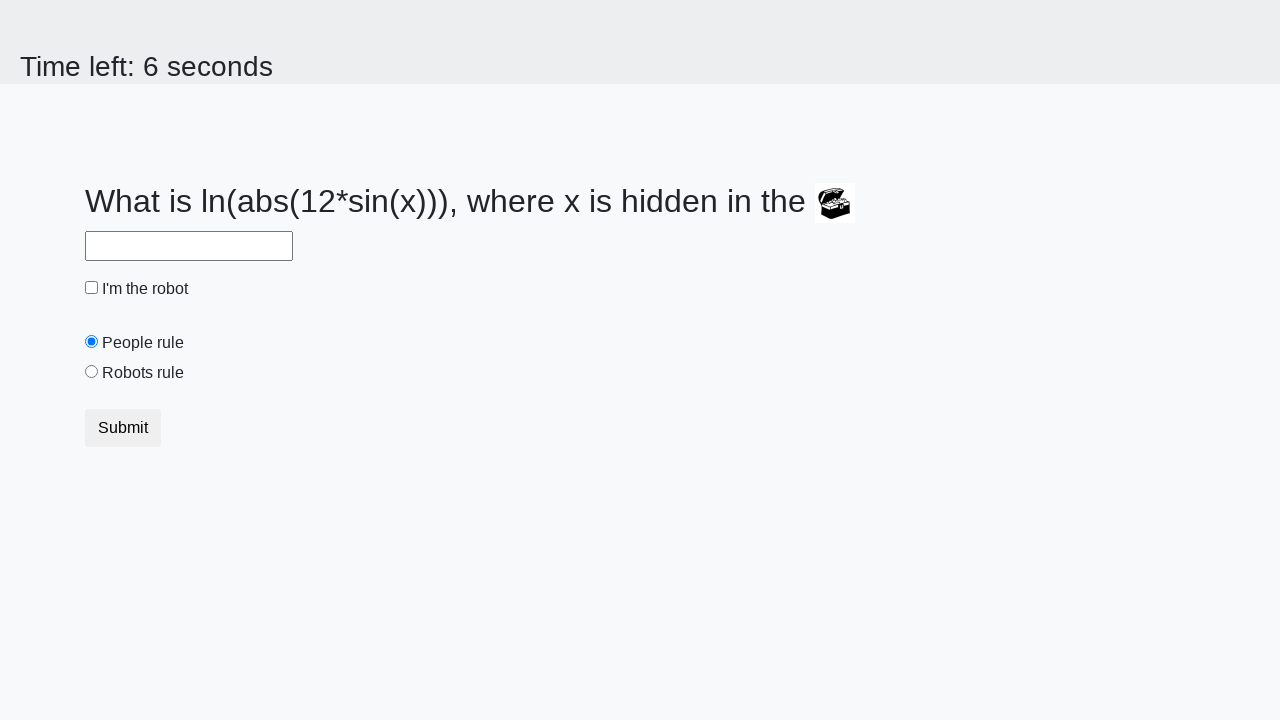

Calculated mathematical function: log(abs(12 * sin(x)))
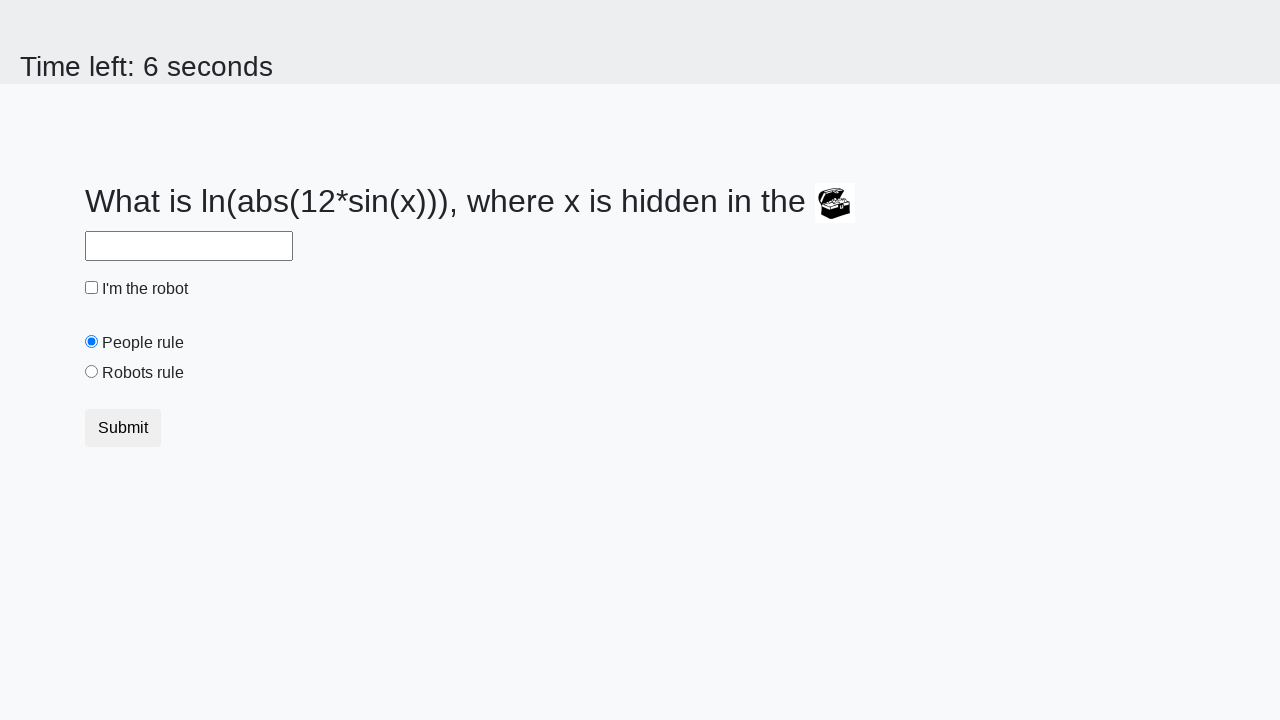

Filled answer field with calculated result: 2.4480137066087733 on #answer
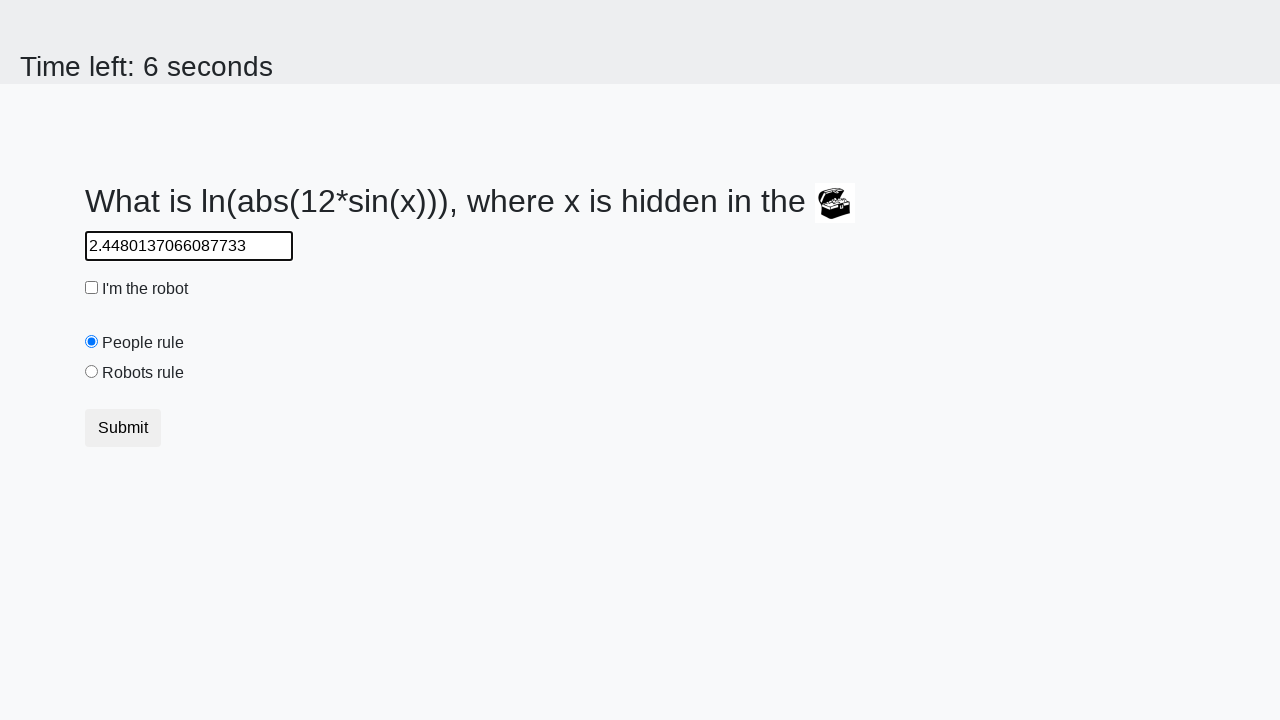

Checked the robot checkbox at (92, 288) on #robotCheckbox
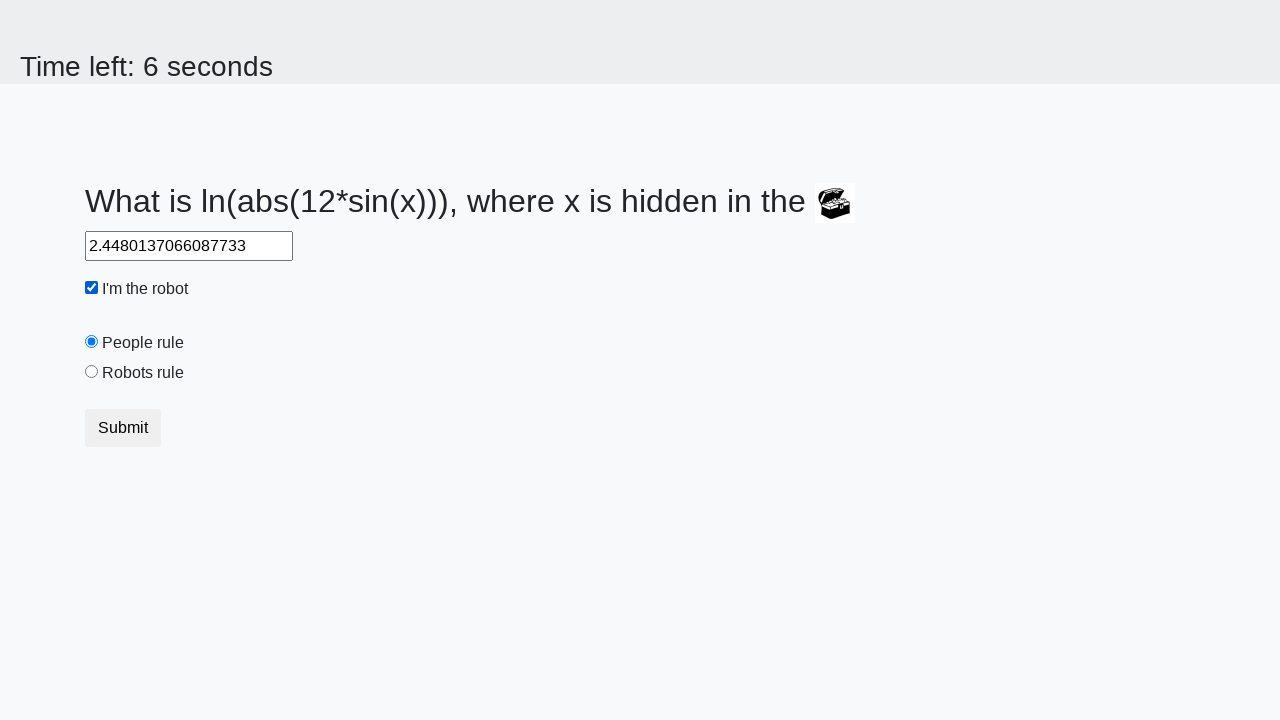

Selected the robots rule radiobutton at (92, 372) on #robotsRule
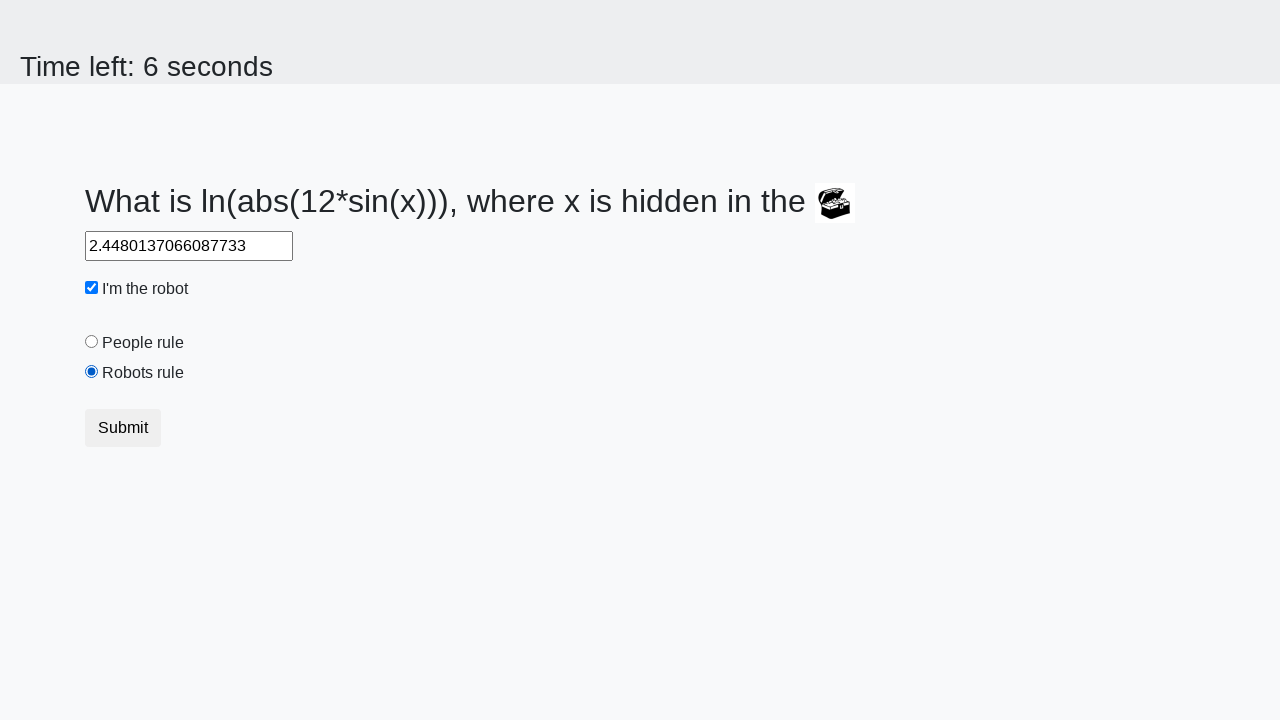

Clicked submit button to complete the captcha challenge at (123, 428) on button.btn.btn-default
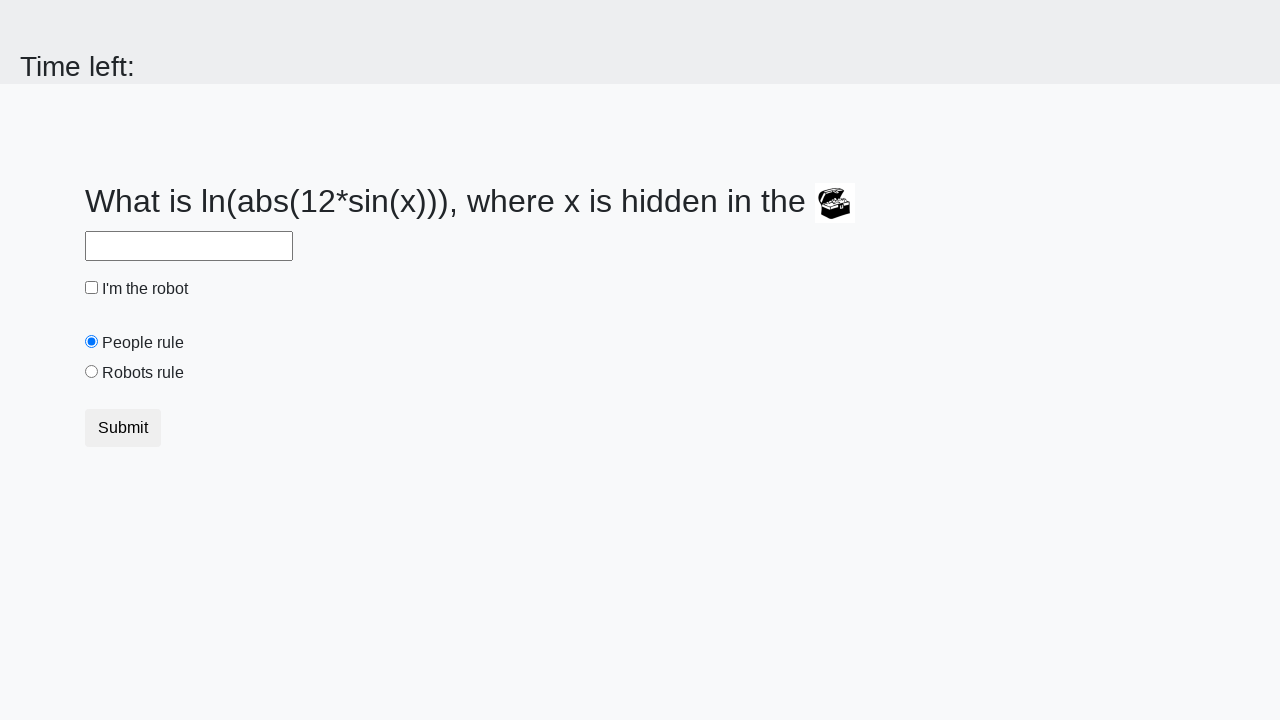

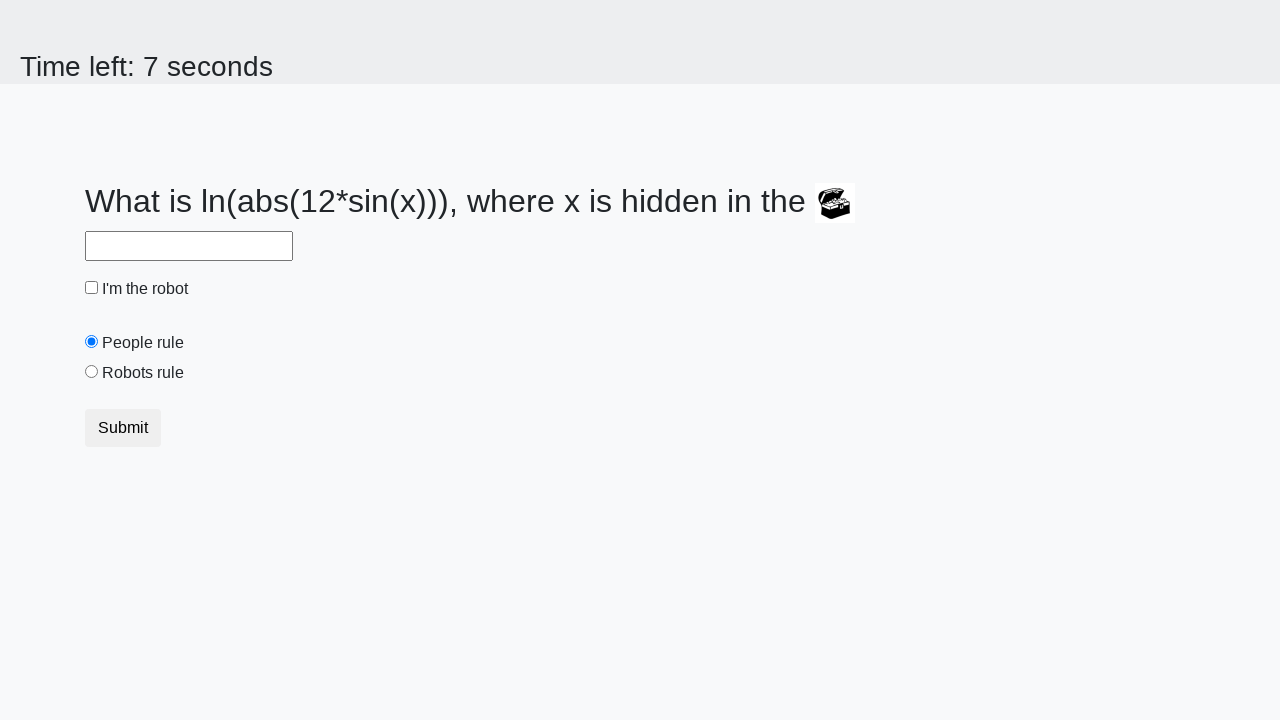